Tests adding two tasks to the todo app and verifies both appear in the correct order

Starting URL: https://klaudiakprojects.github.io/todoapp/

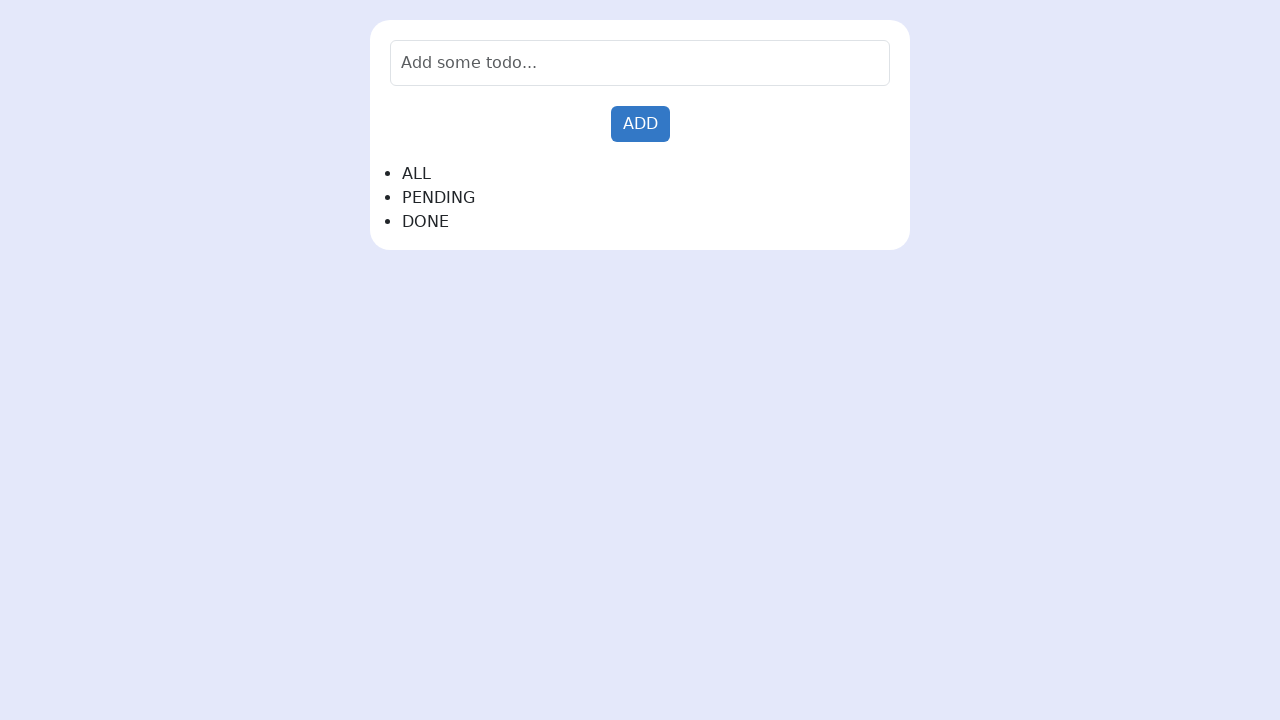

Filled input field with 'Learn JavaScript' on input
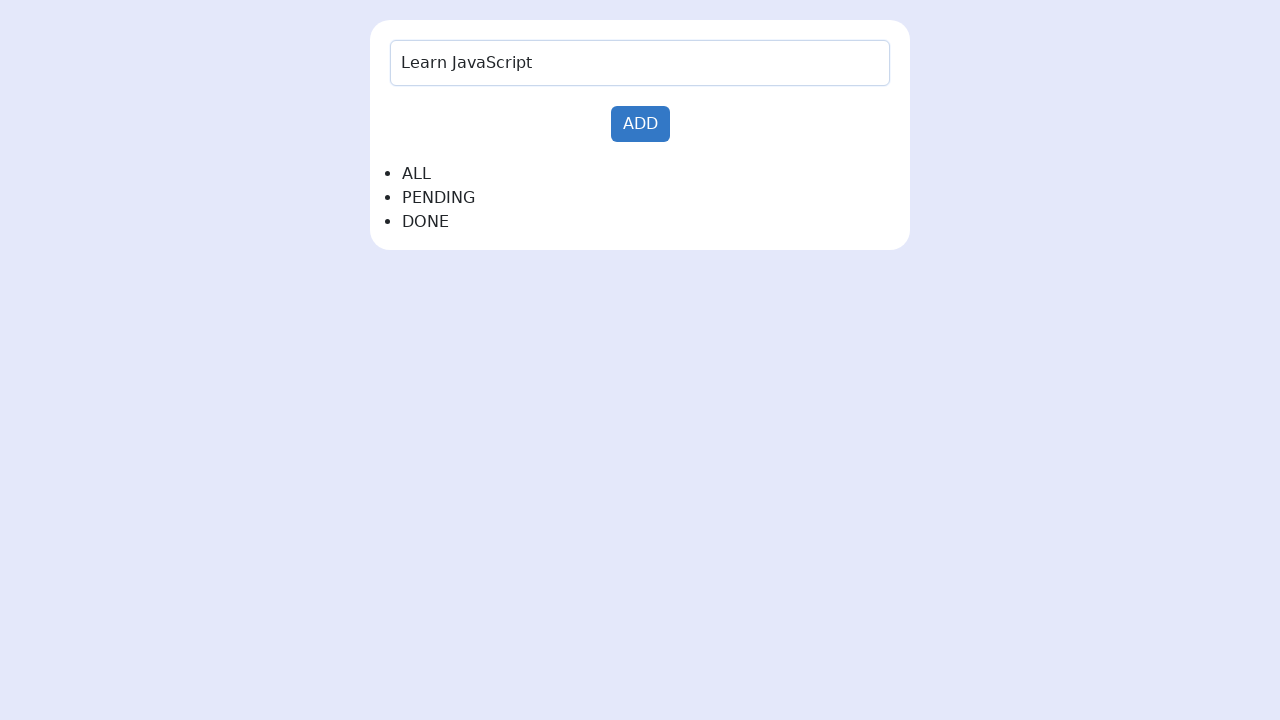

Pressed Enter to add first task on input
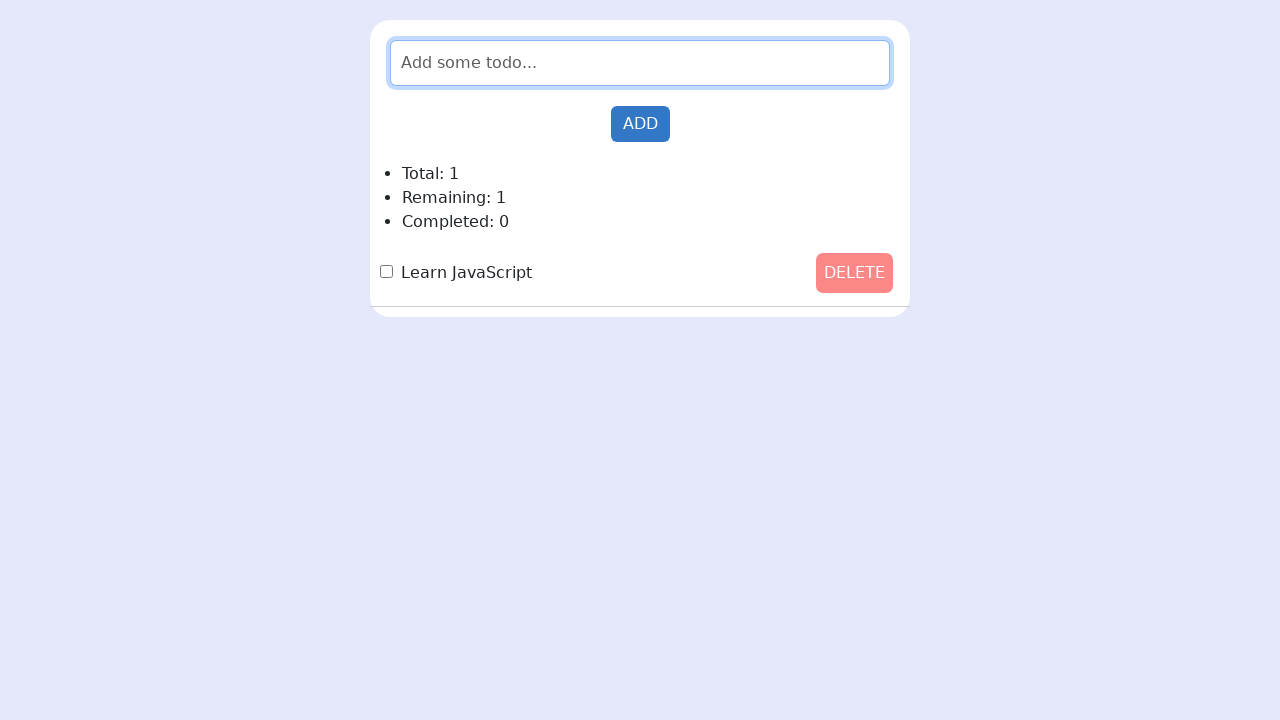

Filled input field with 'Learn Python' on input
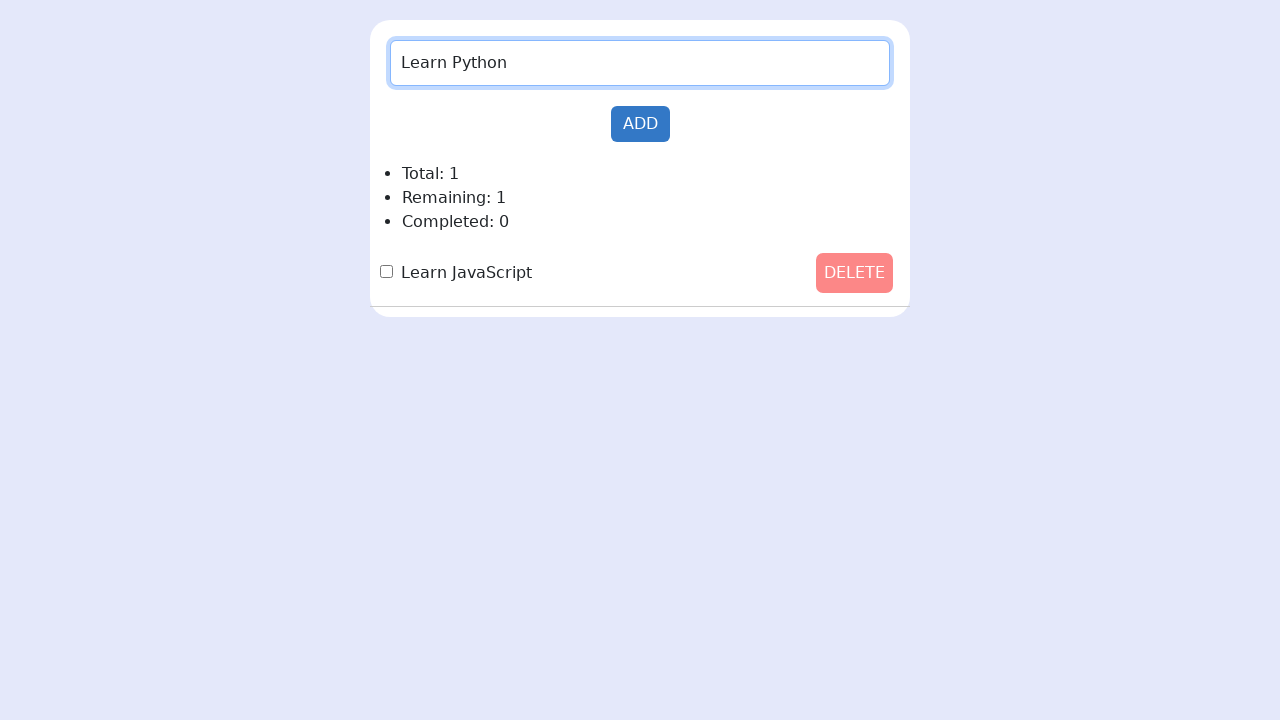

Pressed Enter to add second task on input
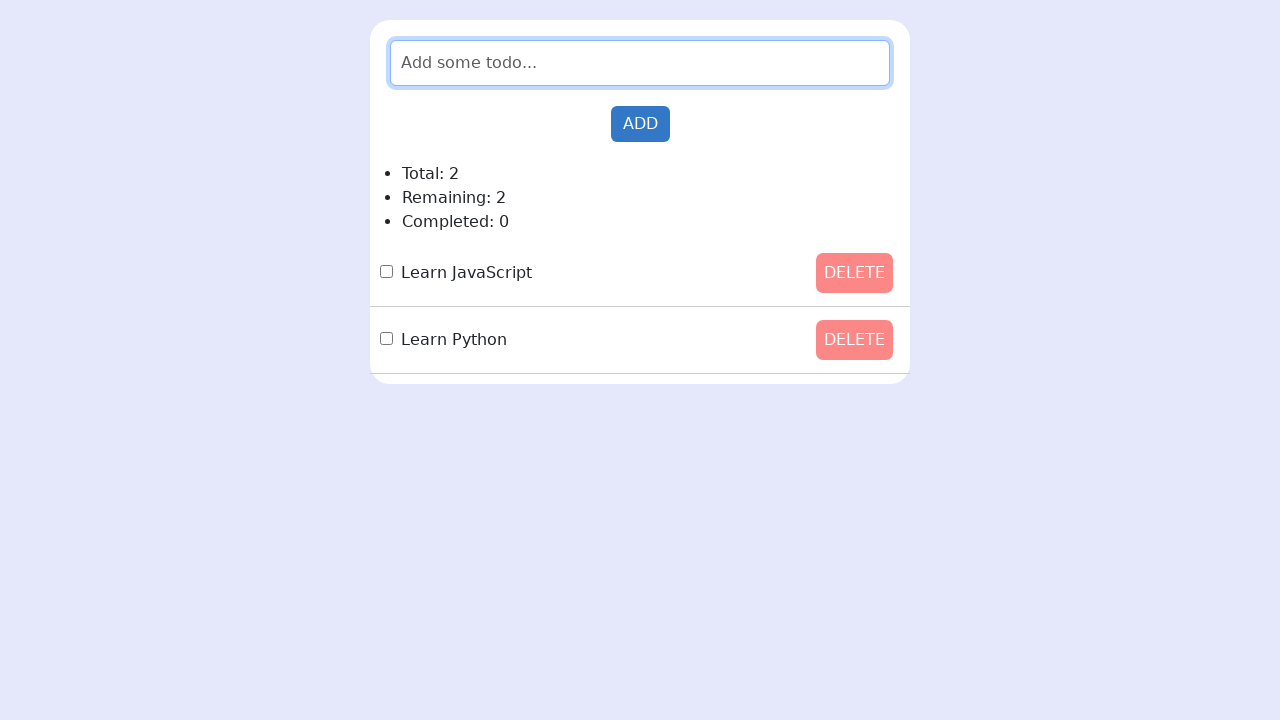

Task list items loaded
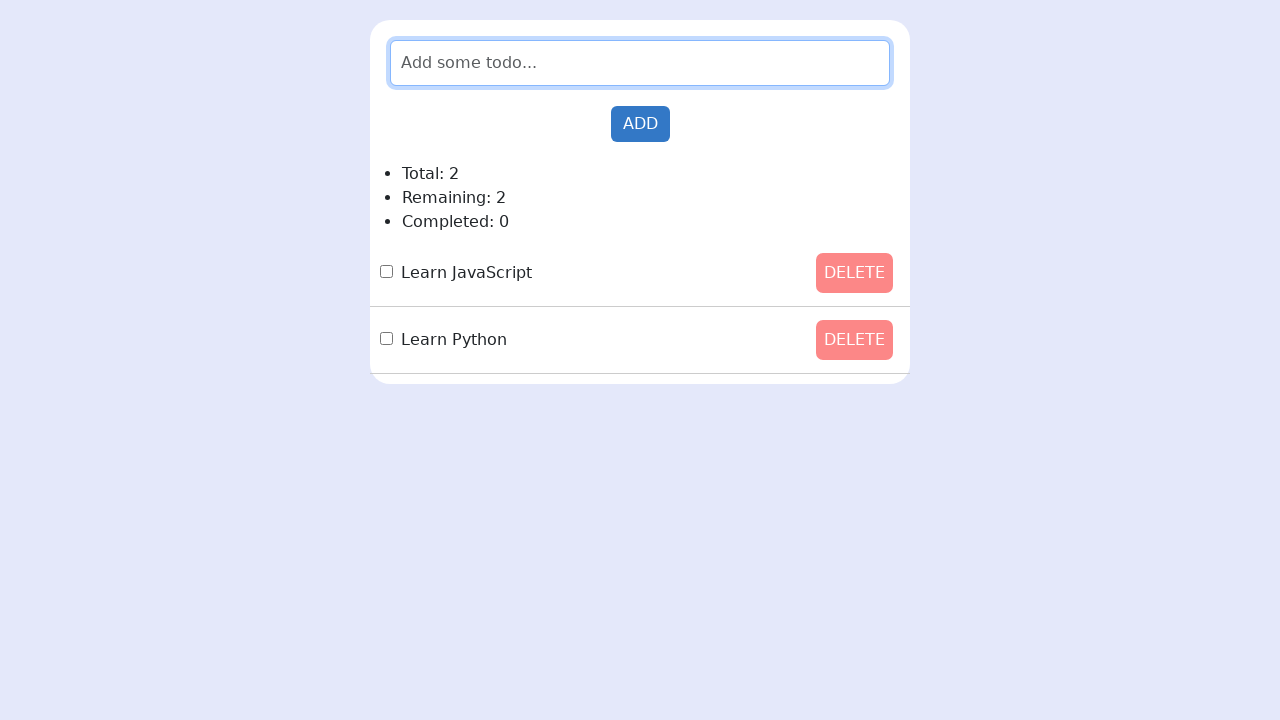

Verified first task 'Learn JavaScript' appears in correct position
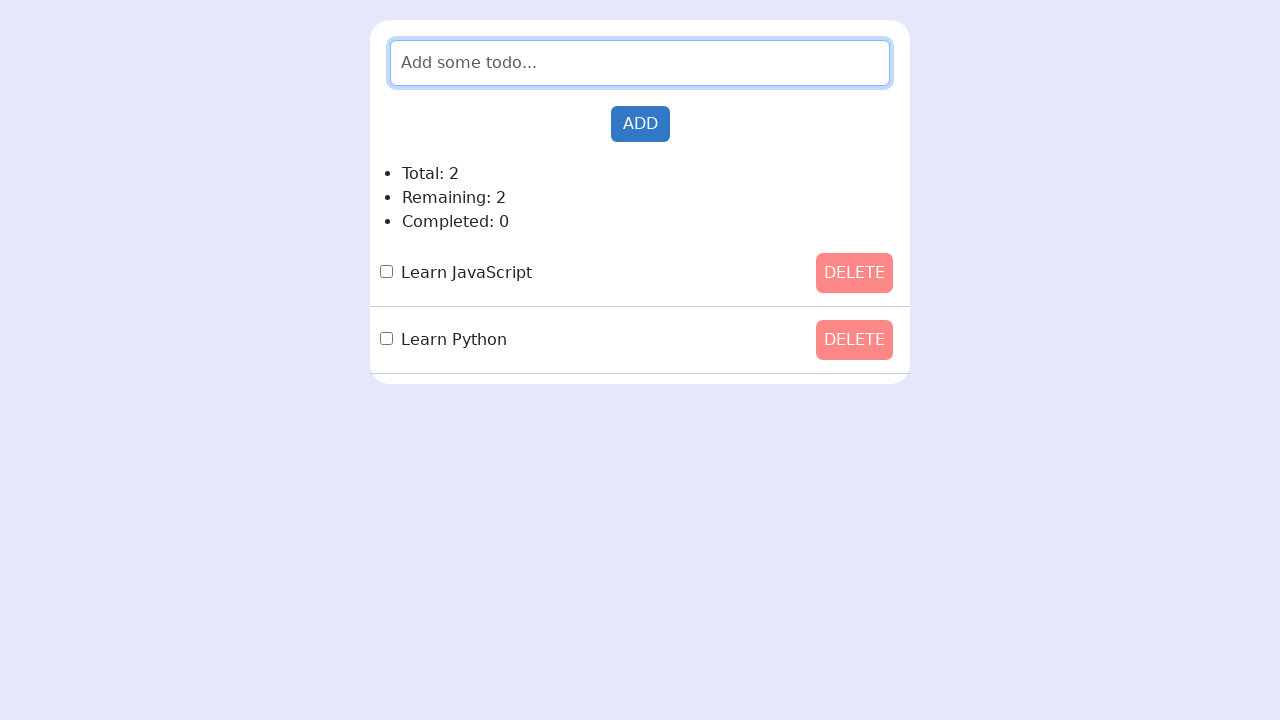

Verified second task 'Learn Python' appears in correct position
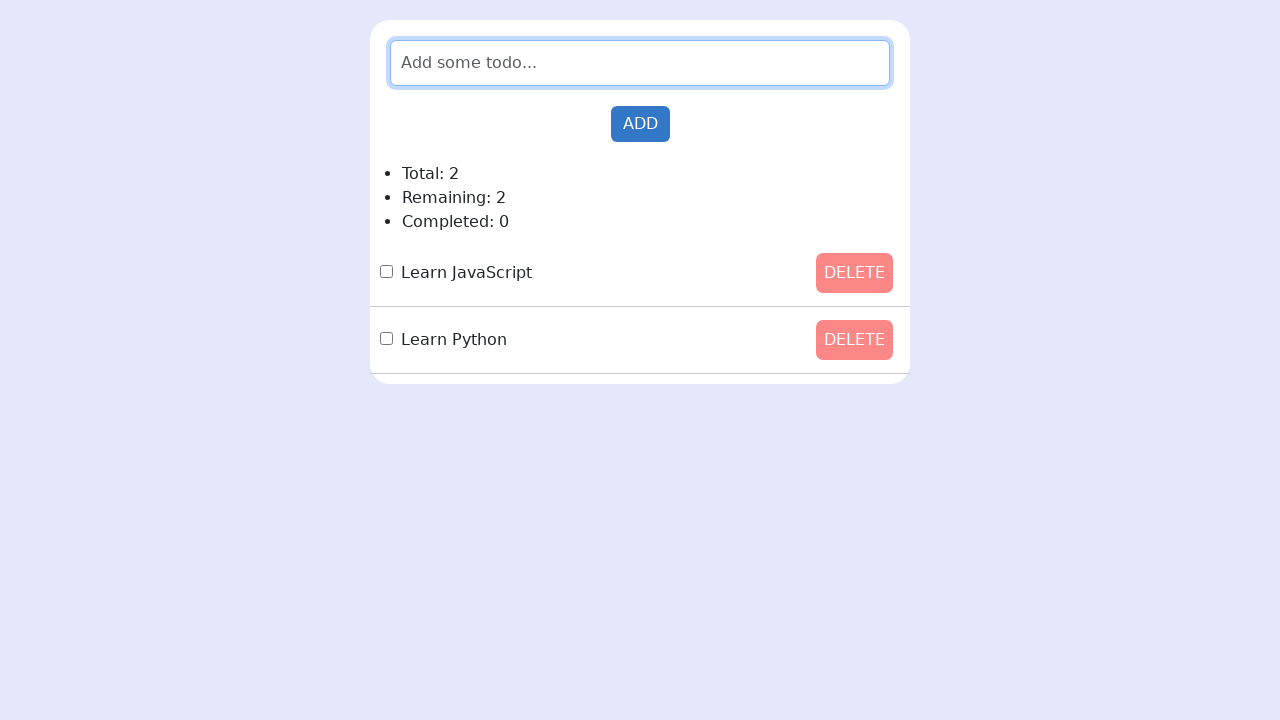

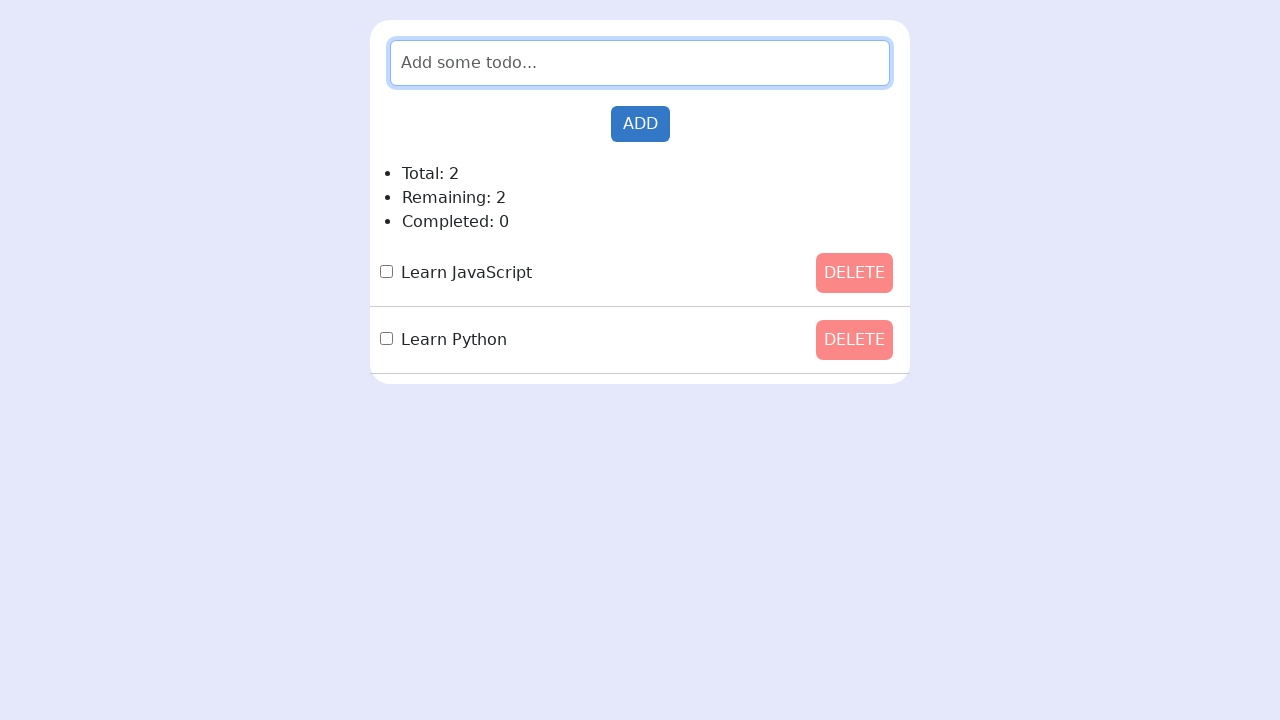